Tests JavaScript alert handling by clicking a button that triggers a JS alert, waiting for the alert to appear, getting its text, and accepting it.

Starting URL: https://the-internet.herokuapp.com/javascript_alerts

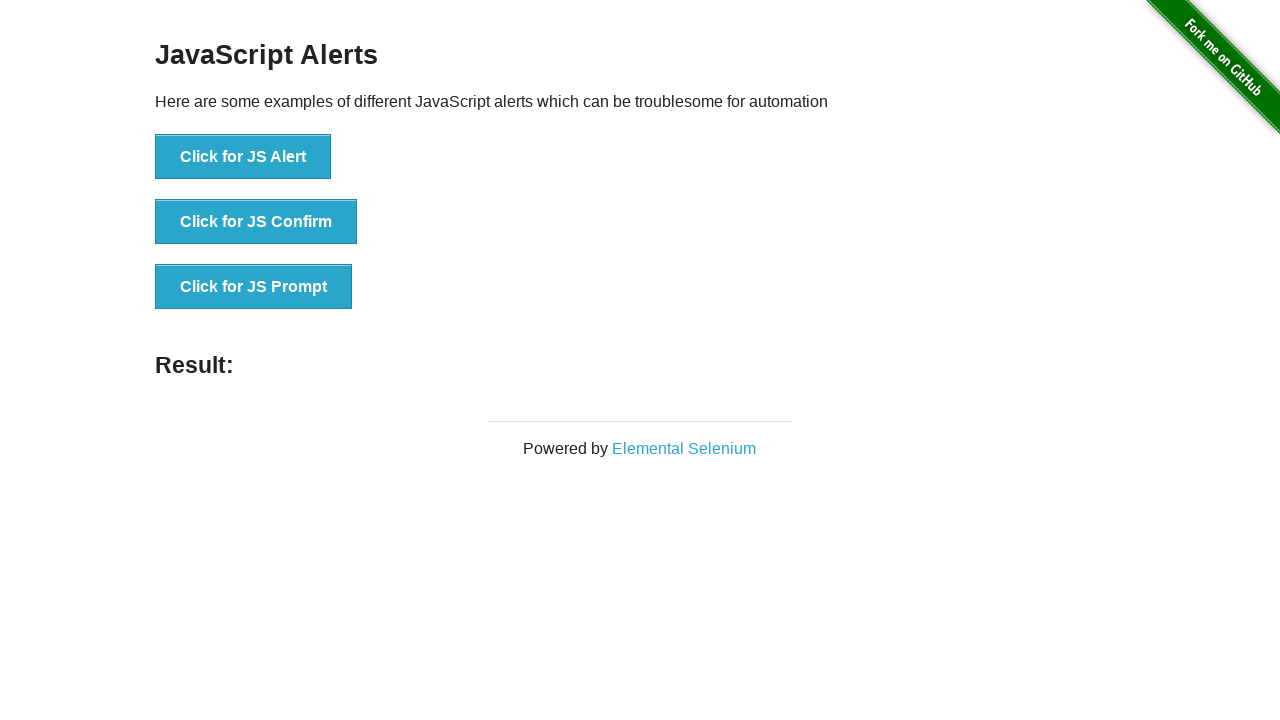

Clicked button to trigger JS alert at (243, 157) on xpath=//button[text()='Click for JS Alert']
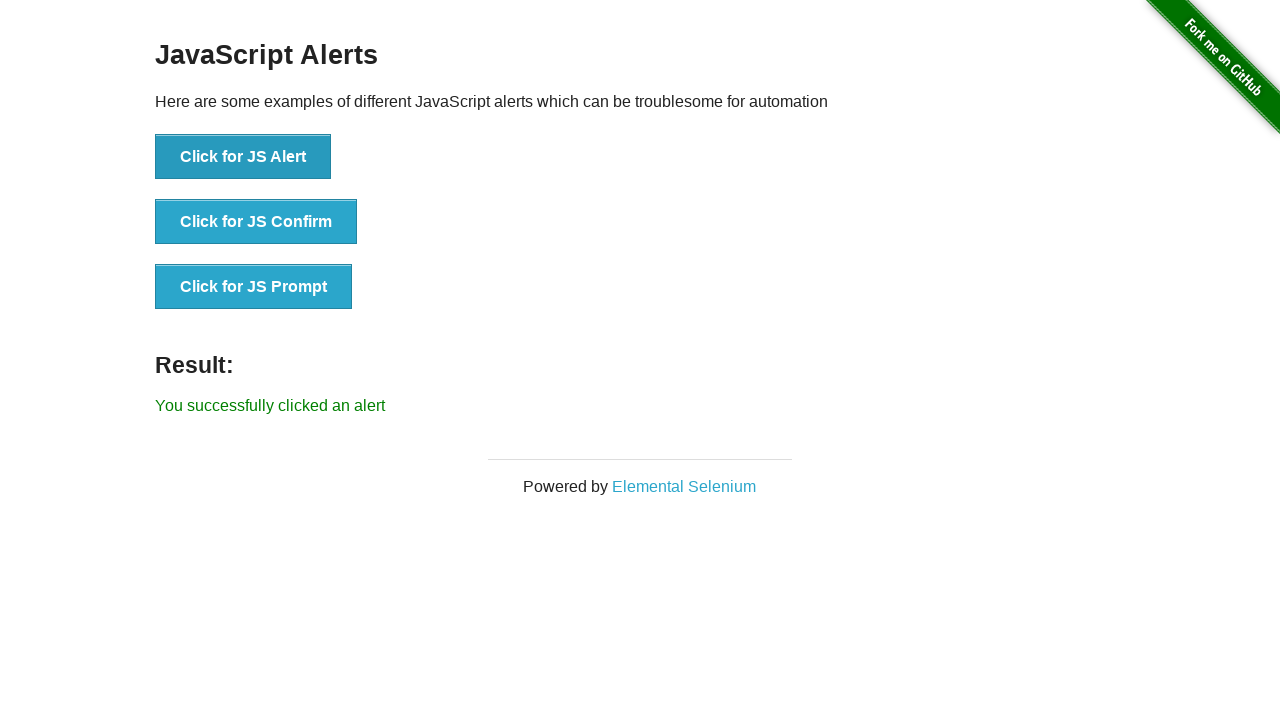

Set up dialog handler to accept alerts
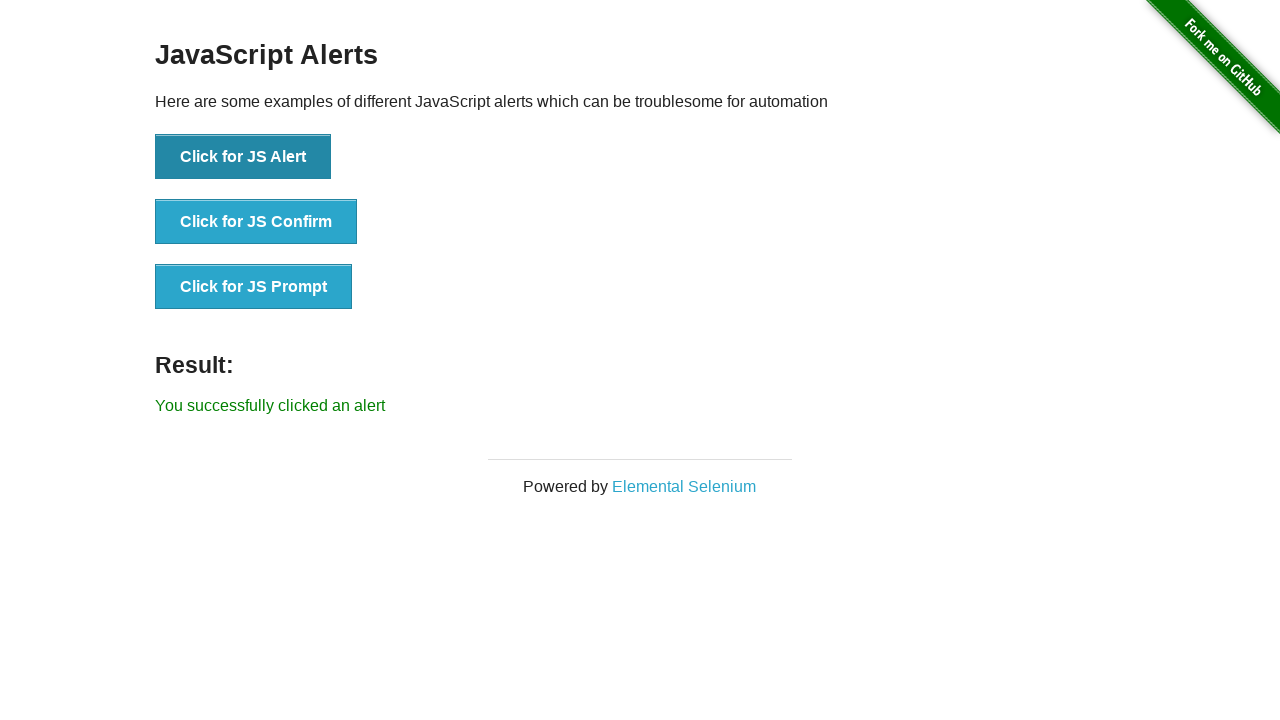

Clicked button again to trigger JS alert with handler active at (243, 157) on xpath=//button[text()='Click for JS Alert']
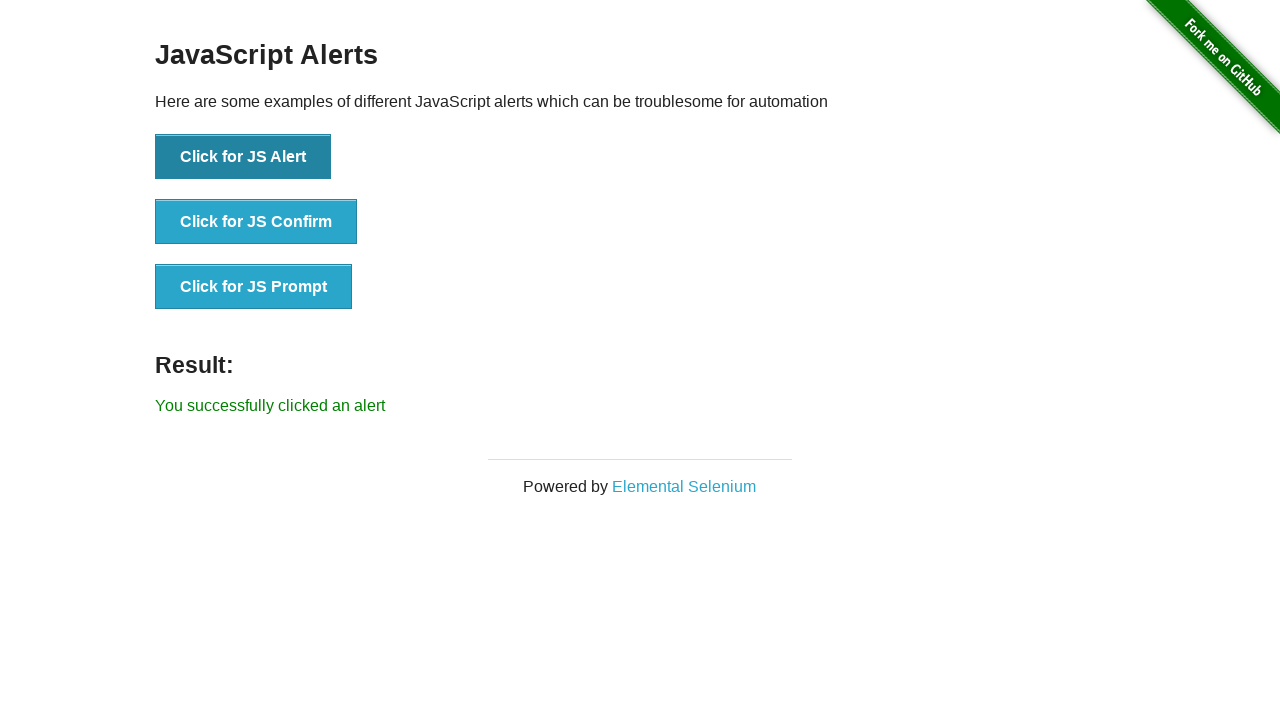

Result message appeared, confirming alert was accepted
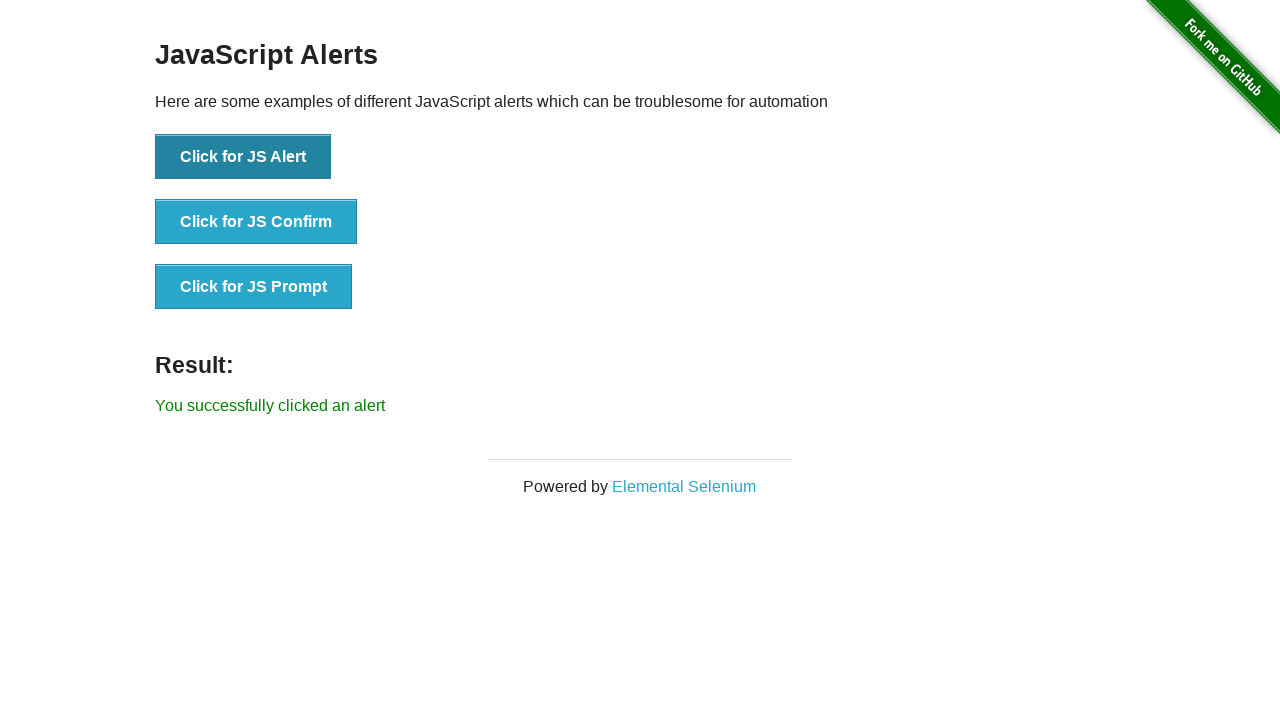

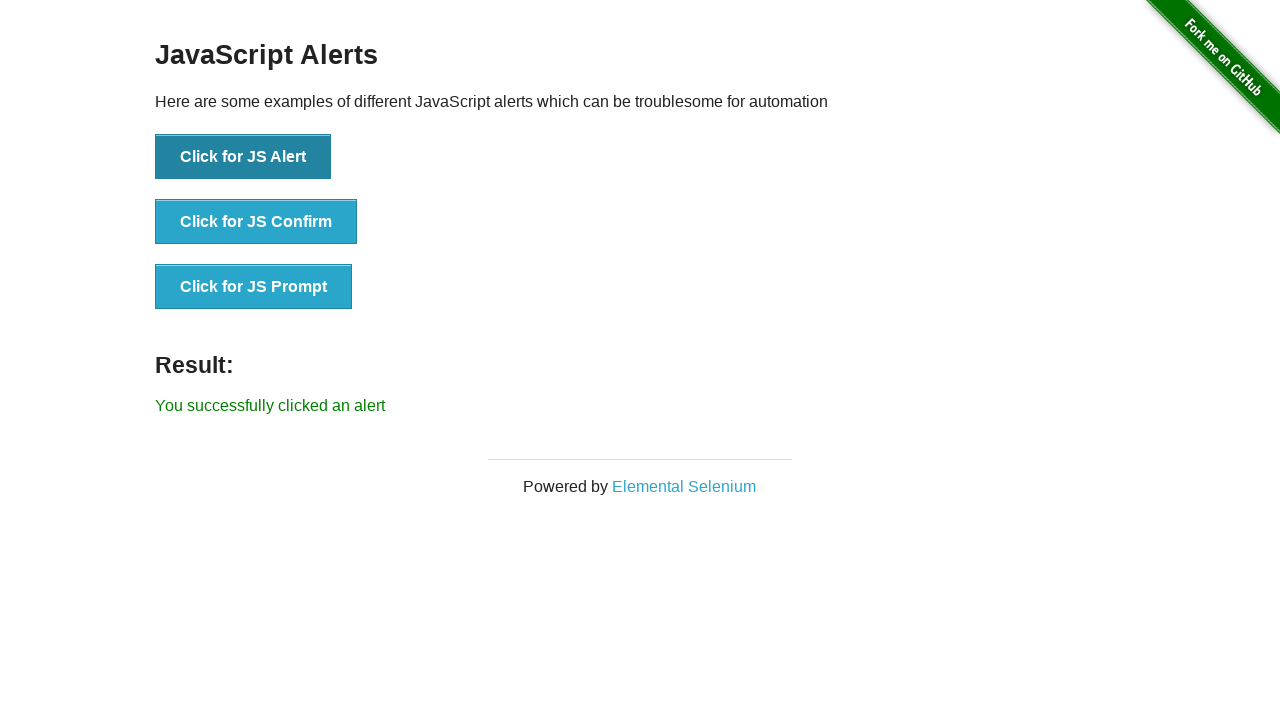